Tests dropdown functionality by selecting Option 1 and verifying it is selected

Starting URL: https://the-internet.herokuapp.com/dropdown

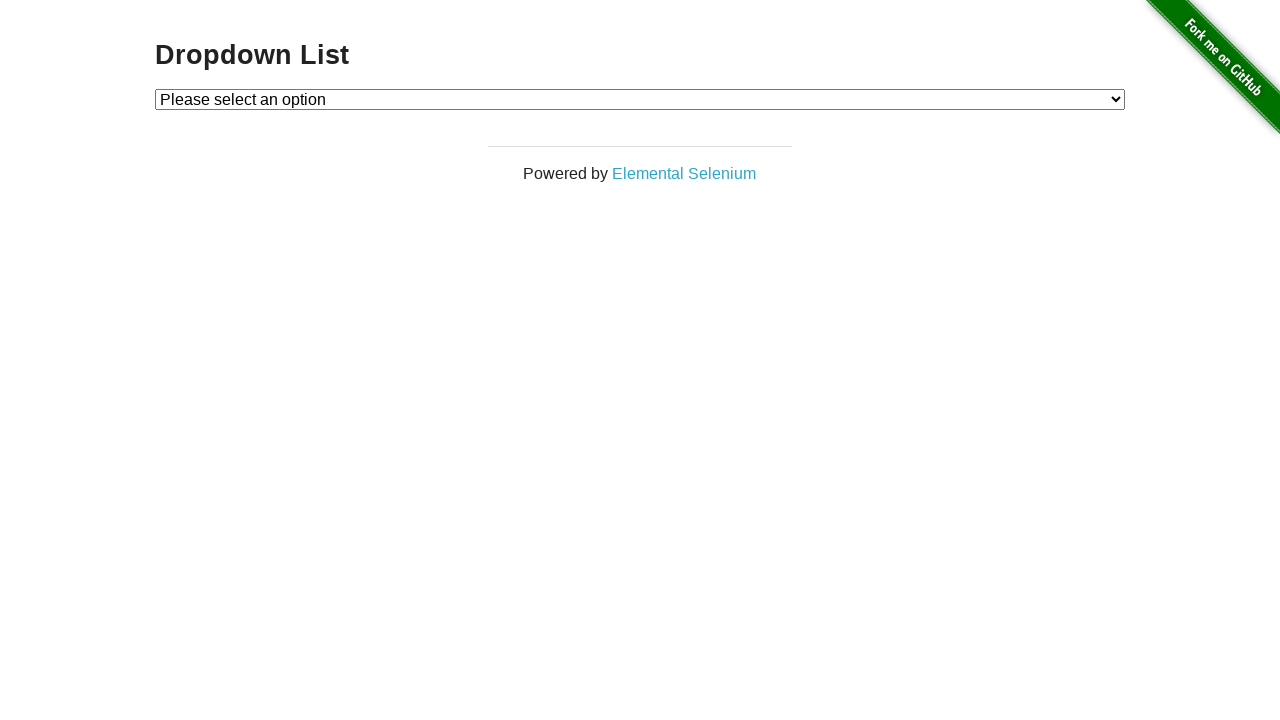

Located dropdown element
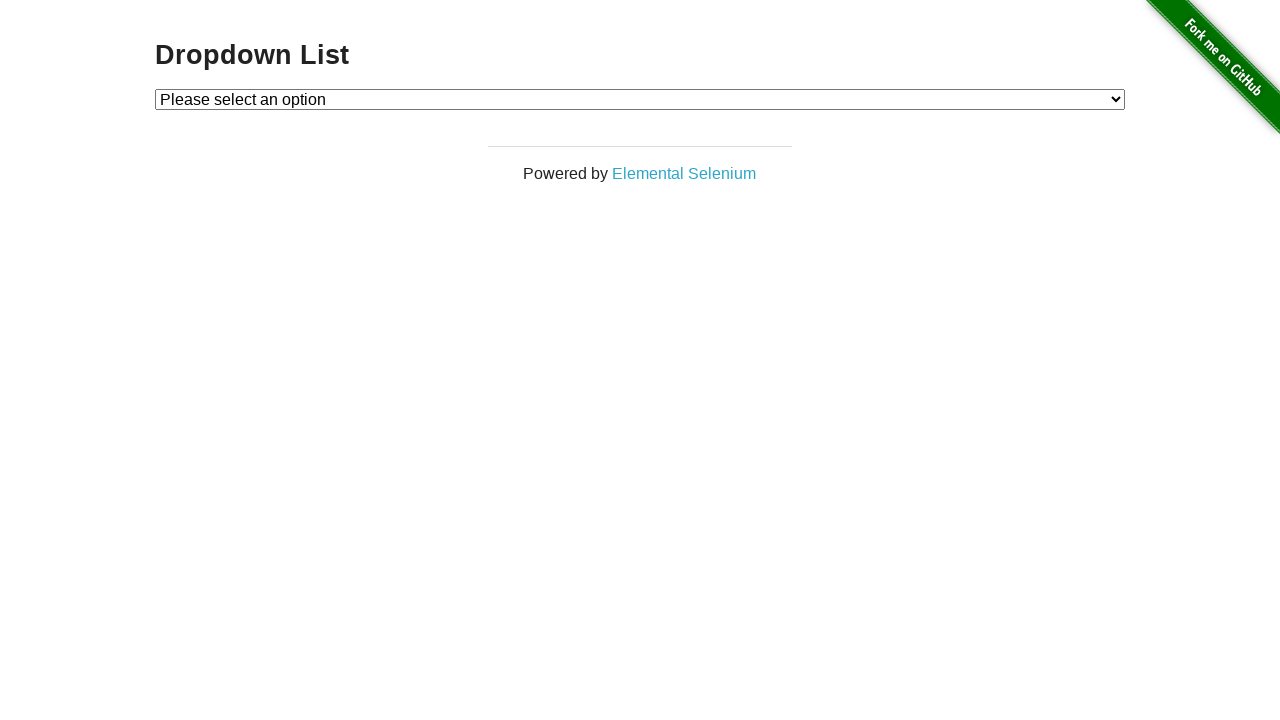

Selected Option 1 from dropdown on #dropdown
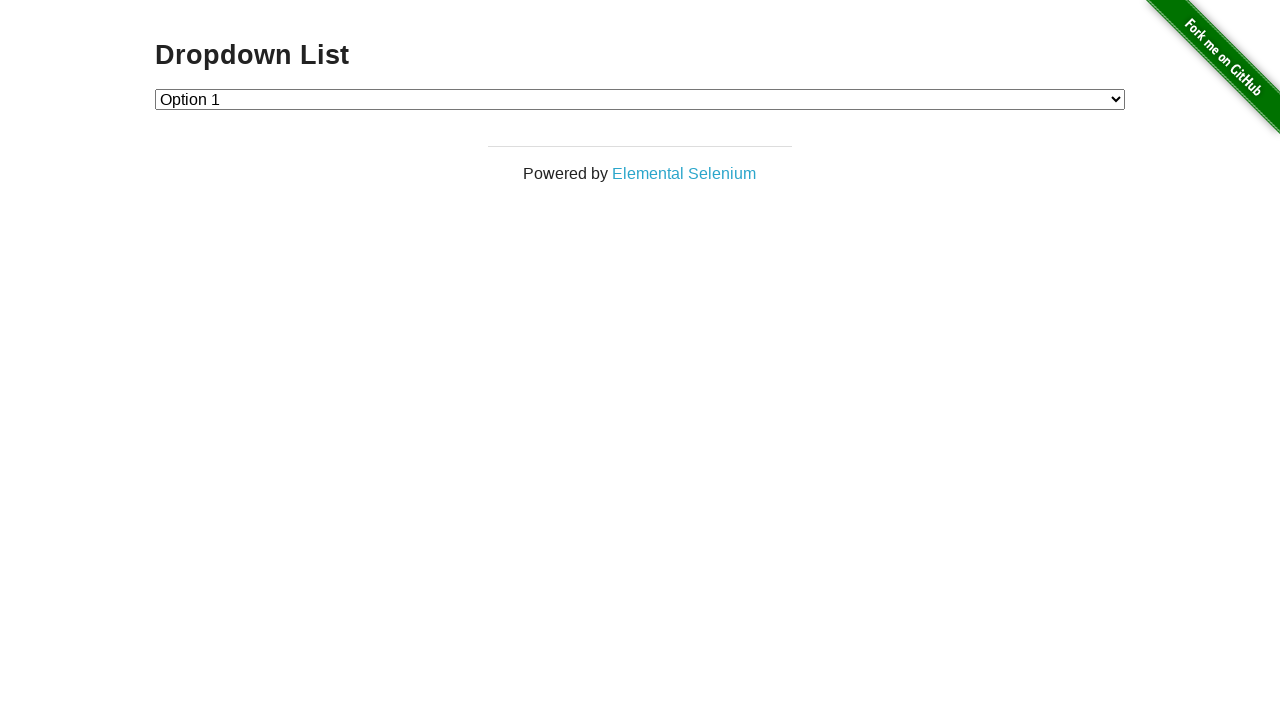

Retrieved selected dropdown value
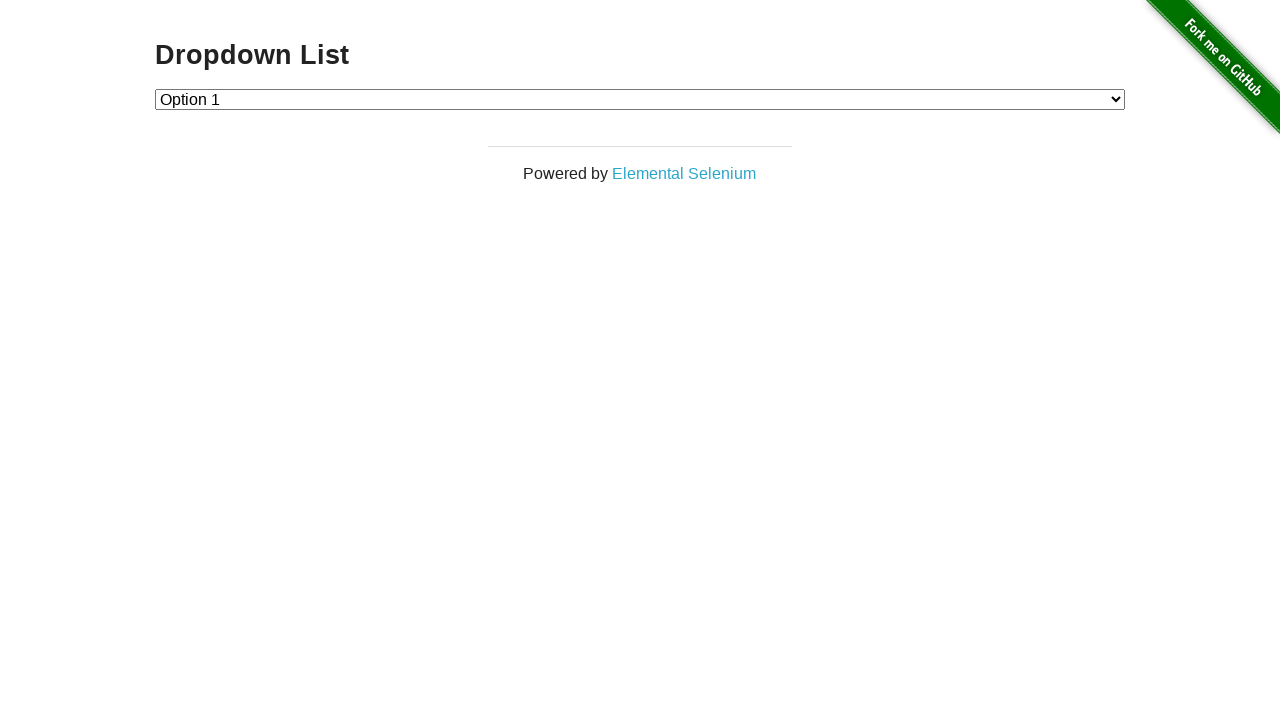

Verified that Option 1 is selected (value = '1')
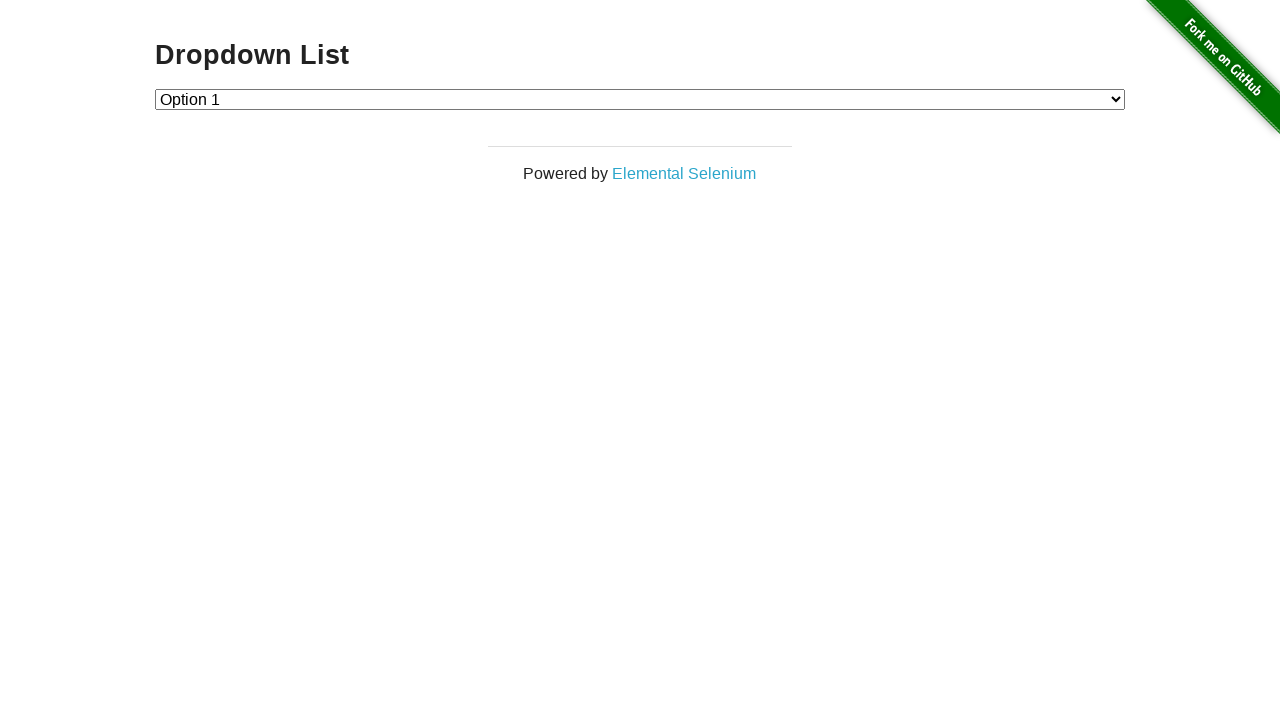

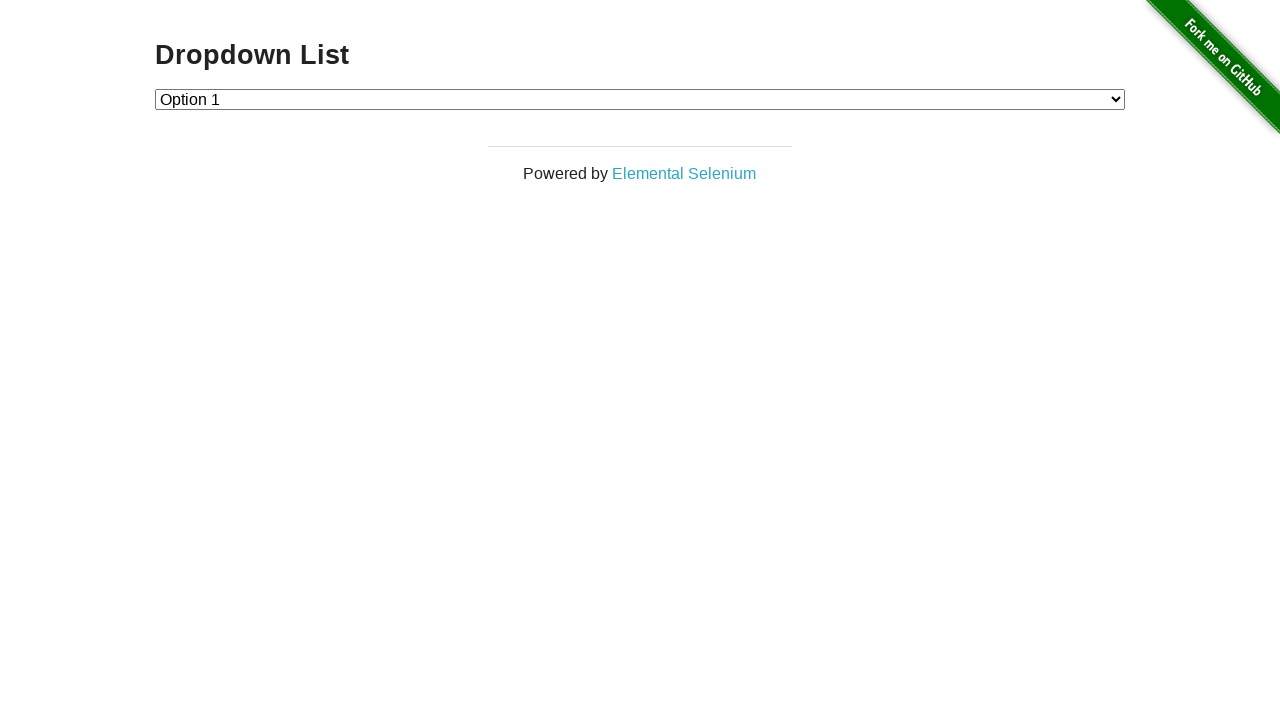